Launches the KTM India website and verifies it loads successfully

Starting URL: https://www.ktmindia.com/

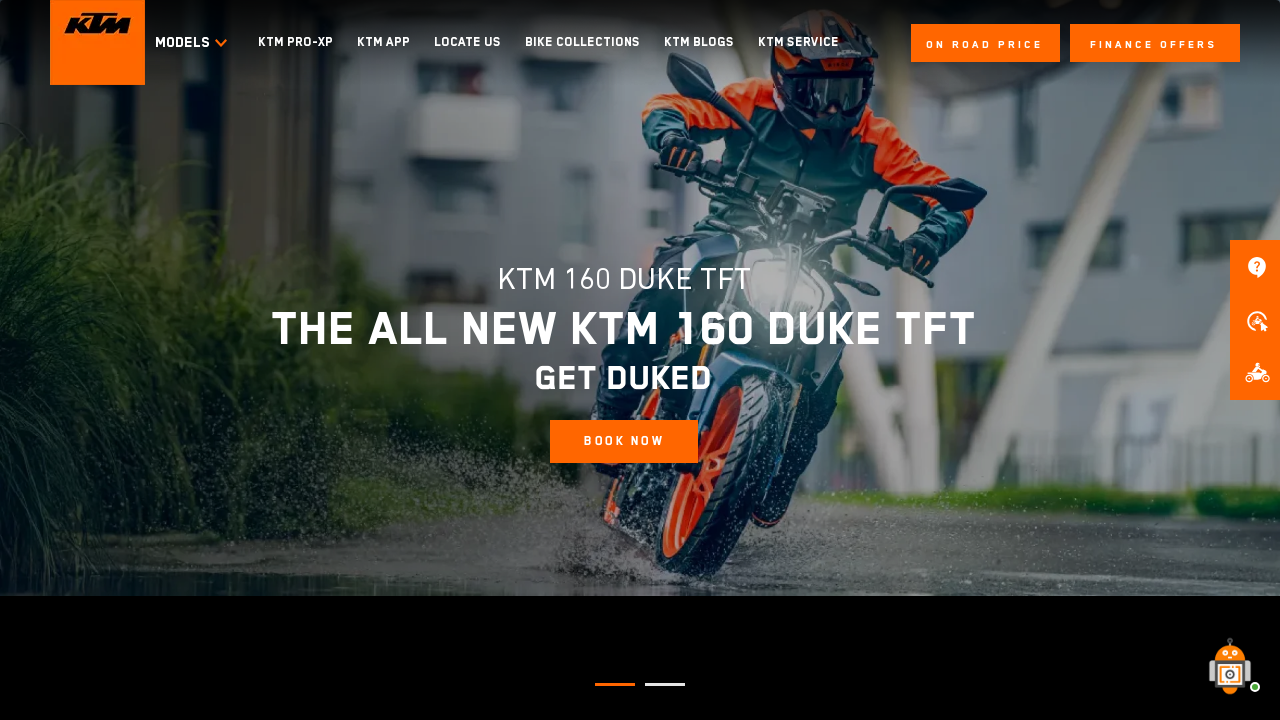

KTM India website DOM content loaded
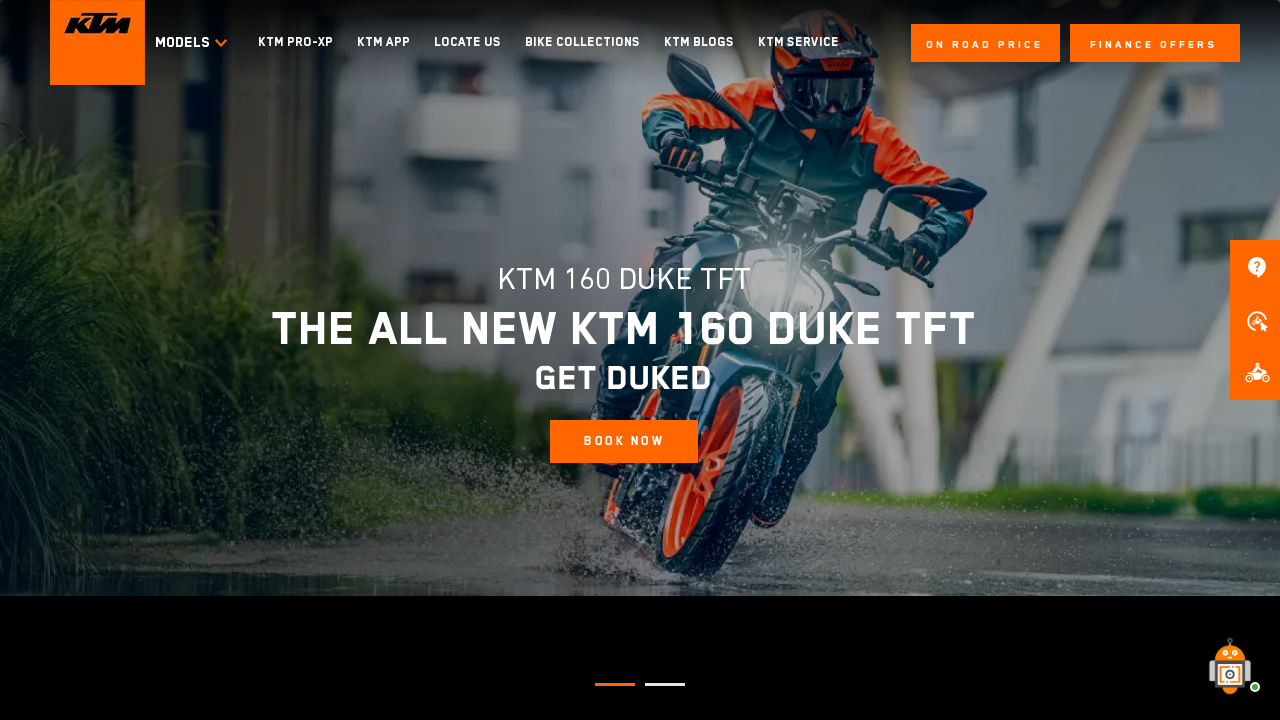

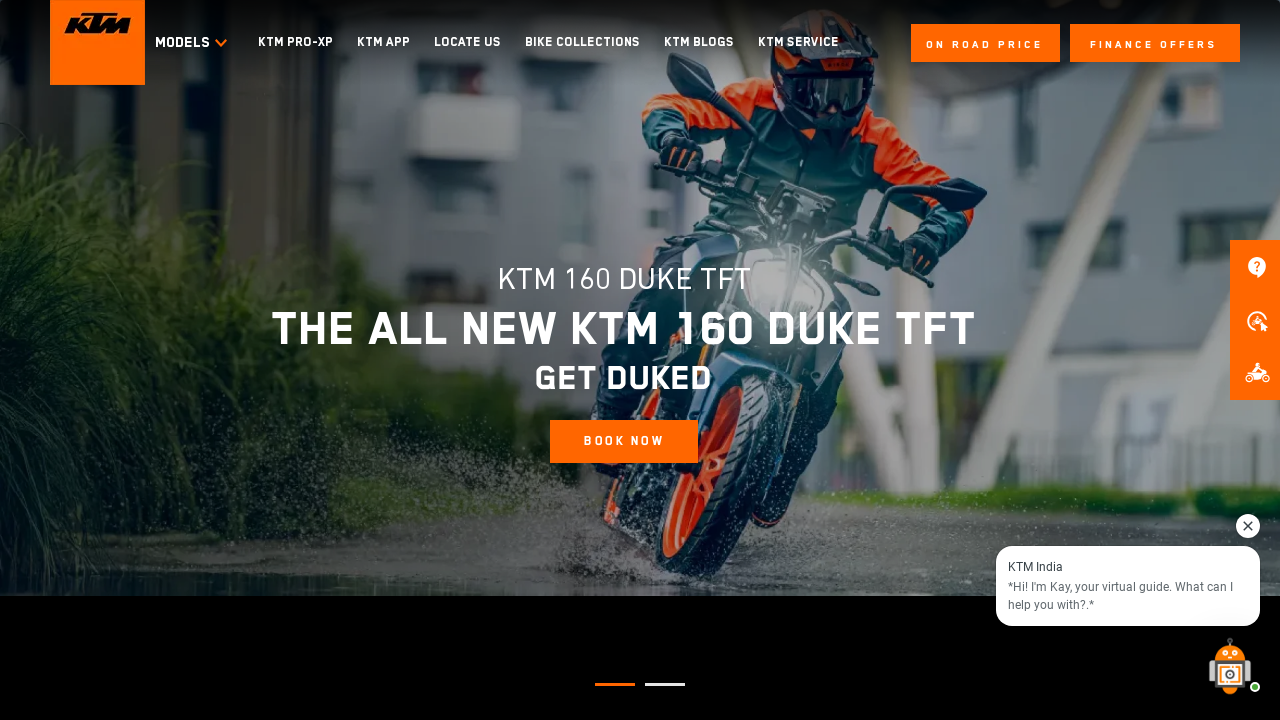